Navigates to Rahul Shetty Academy website and retrieves the page title and current URL

Starting URL: https://rahulshettyacademy.com

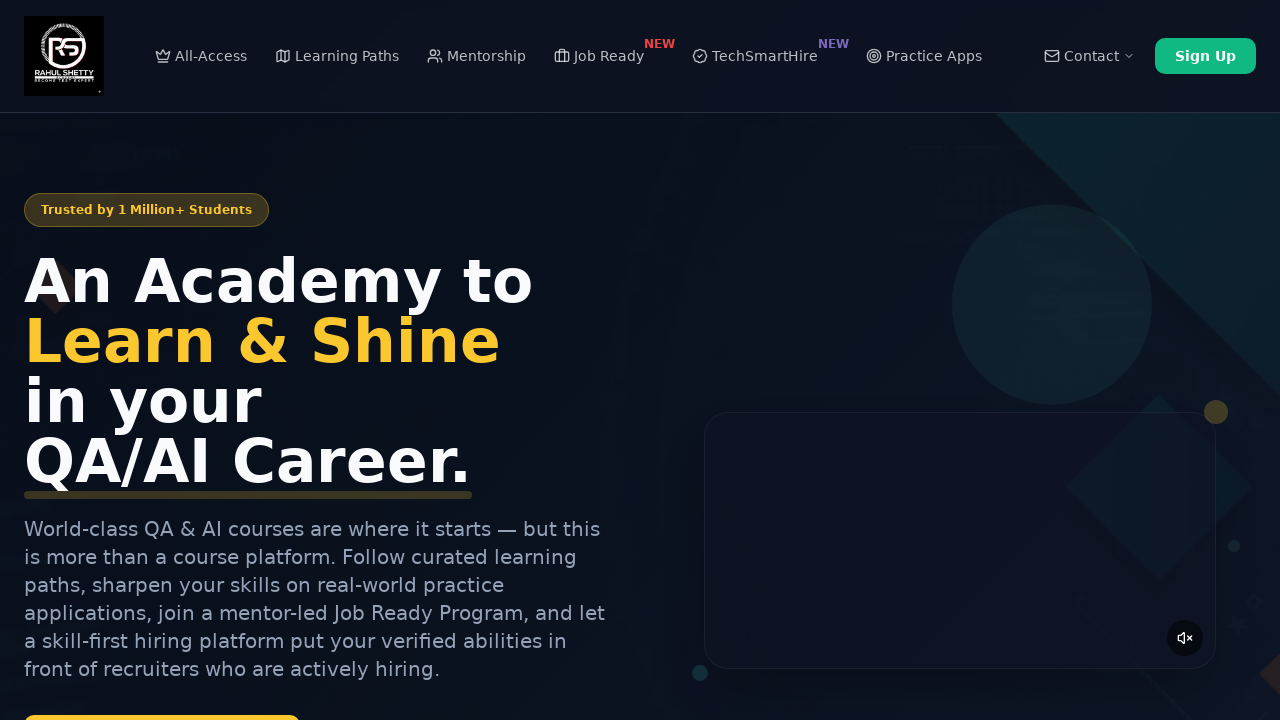

Navigated to https://rahulshettyacademy.com
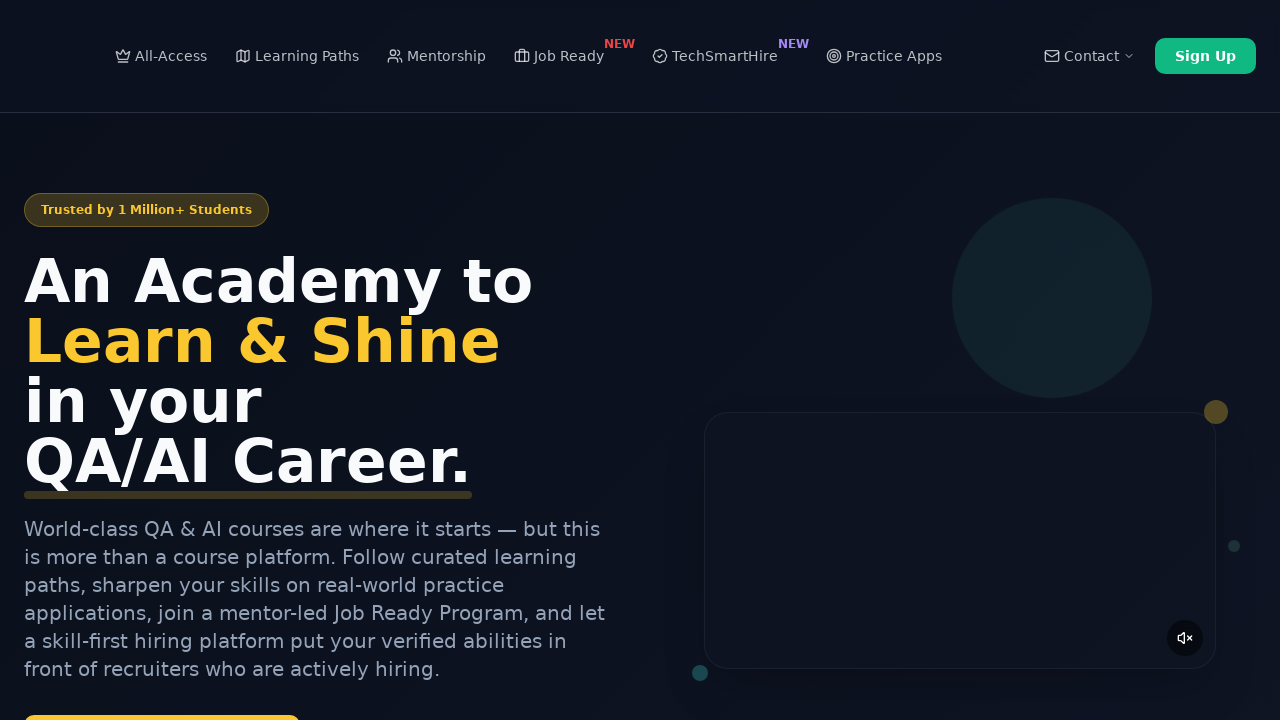

Retrieved page title
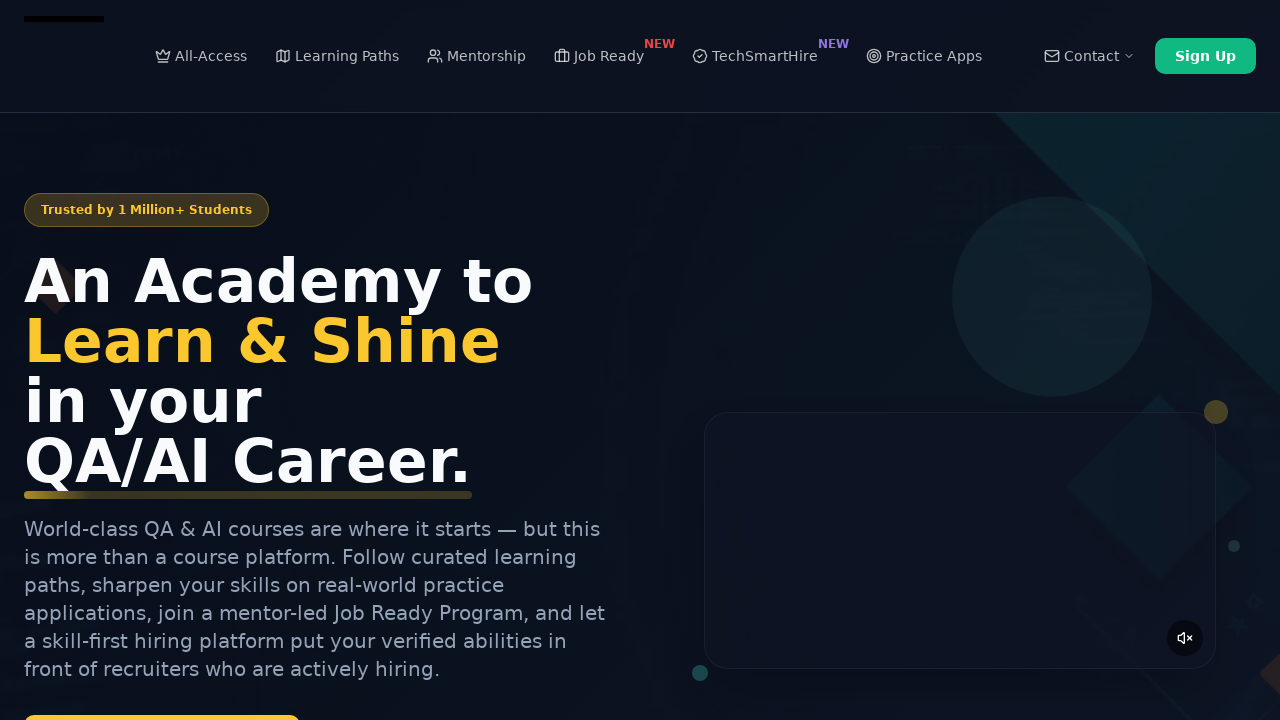

Retrieved current URL
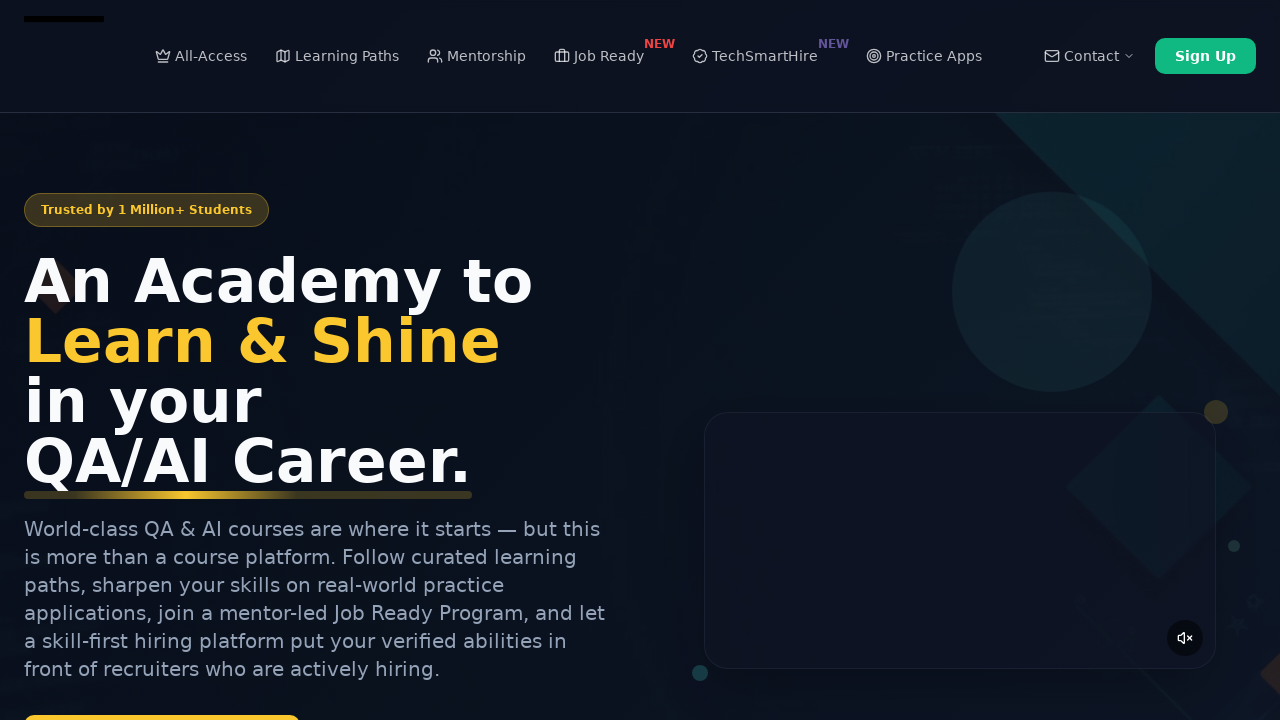

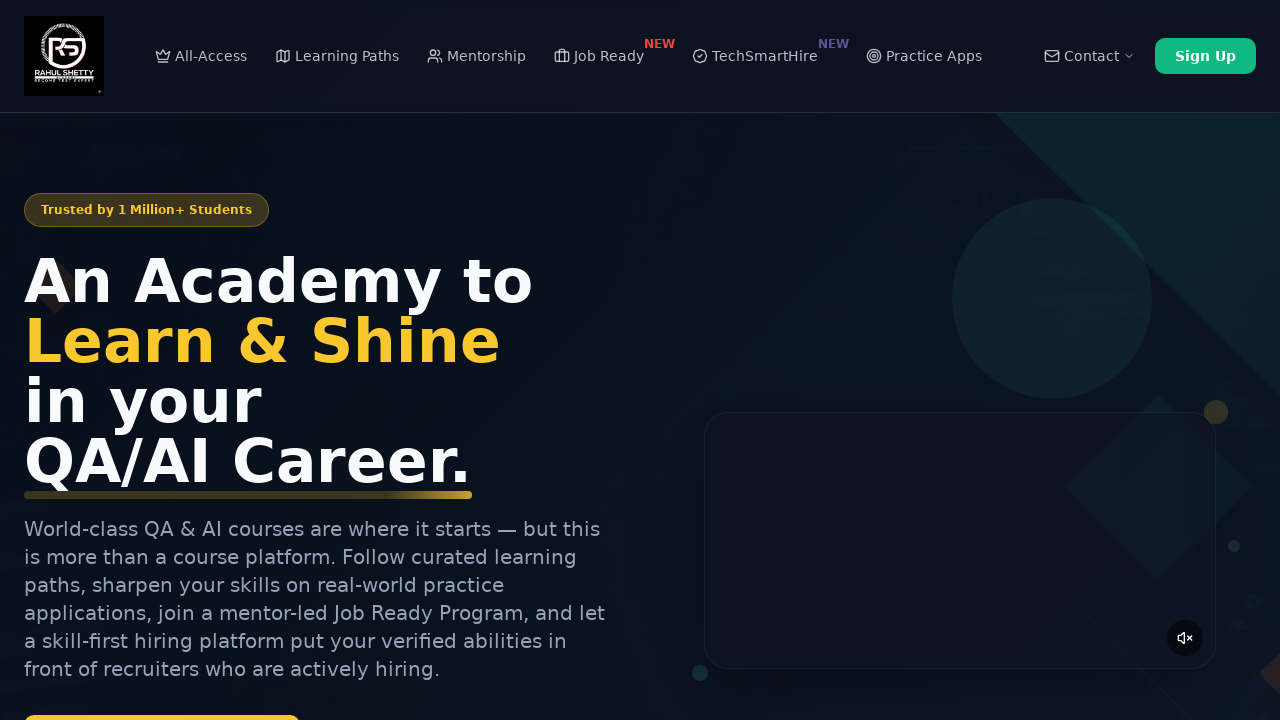